Tests the routing filter links (All, Active, Completed) and verifies the currently applied filter is highlighted

Starting URL: https://demo.playwright.dev/todomvc

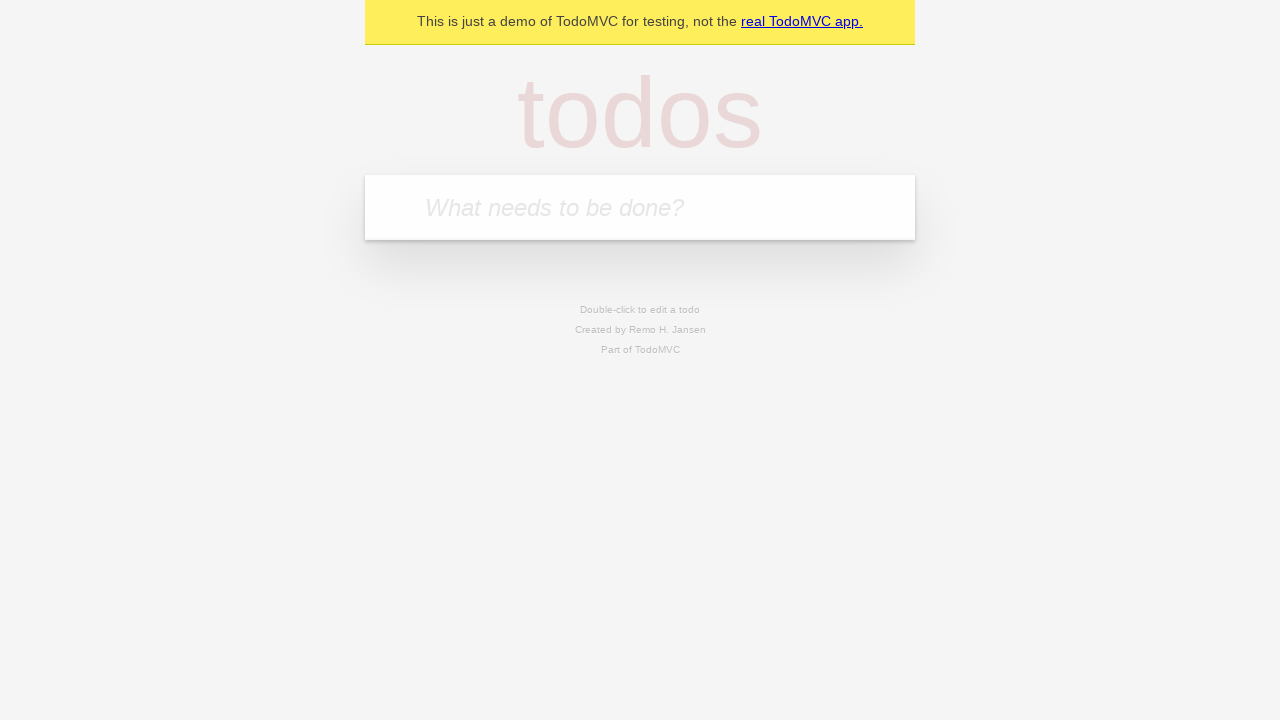

Filled todo input with 'buy some cheese' on internal:attr=[placeholder="What needs to be done?"i]
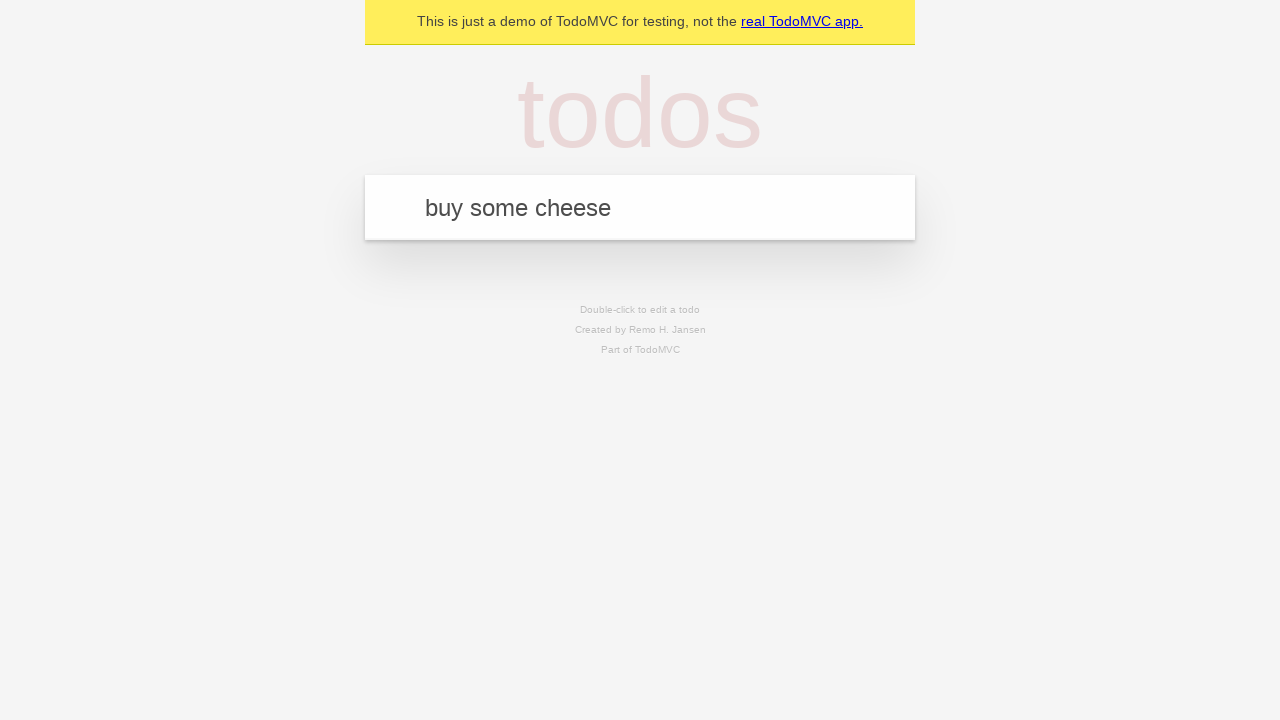

Pressed Enter to add todo 'buy some cheese' on internal:attr=[placeholder="What needs to be done?"i]
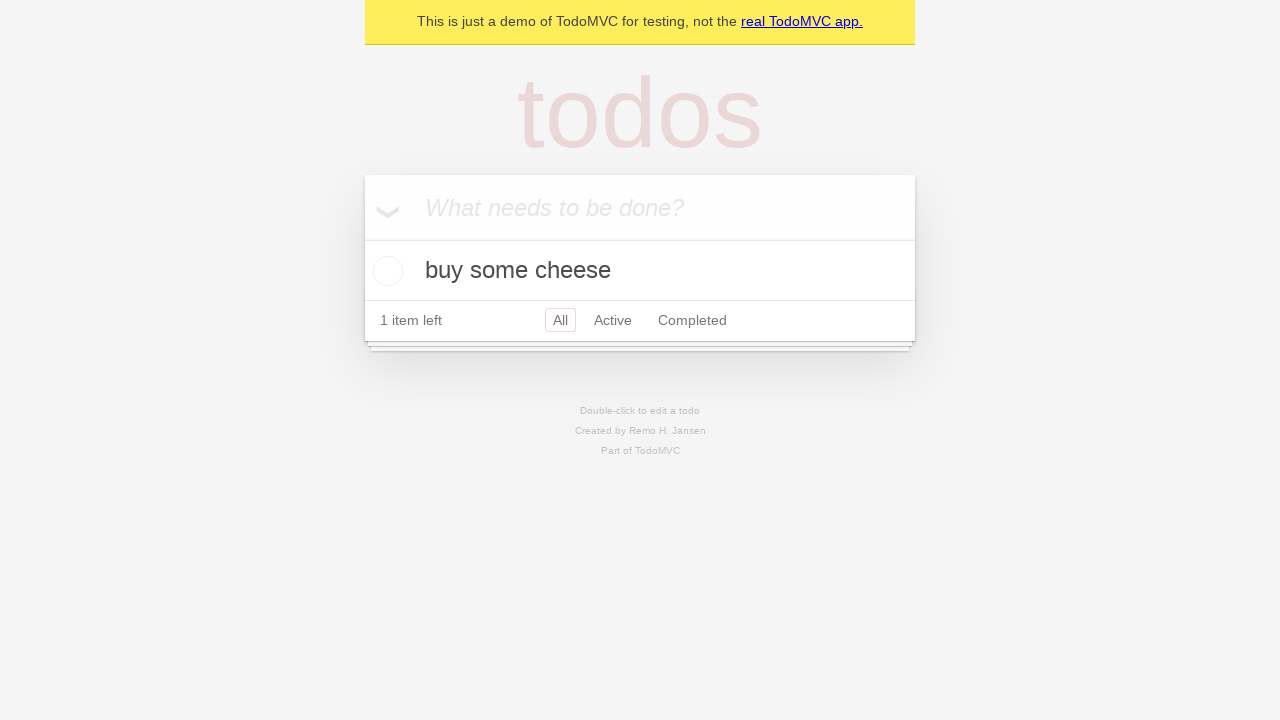

Filled todo input with 'feed the cat' on internal:attr=[placeholder="What needs to be done?"i]
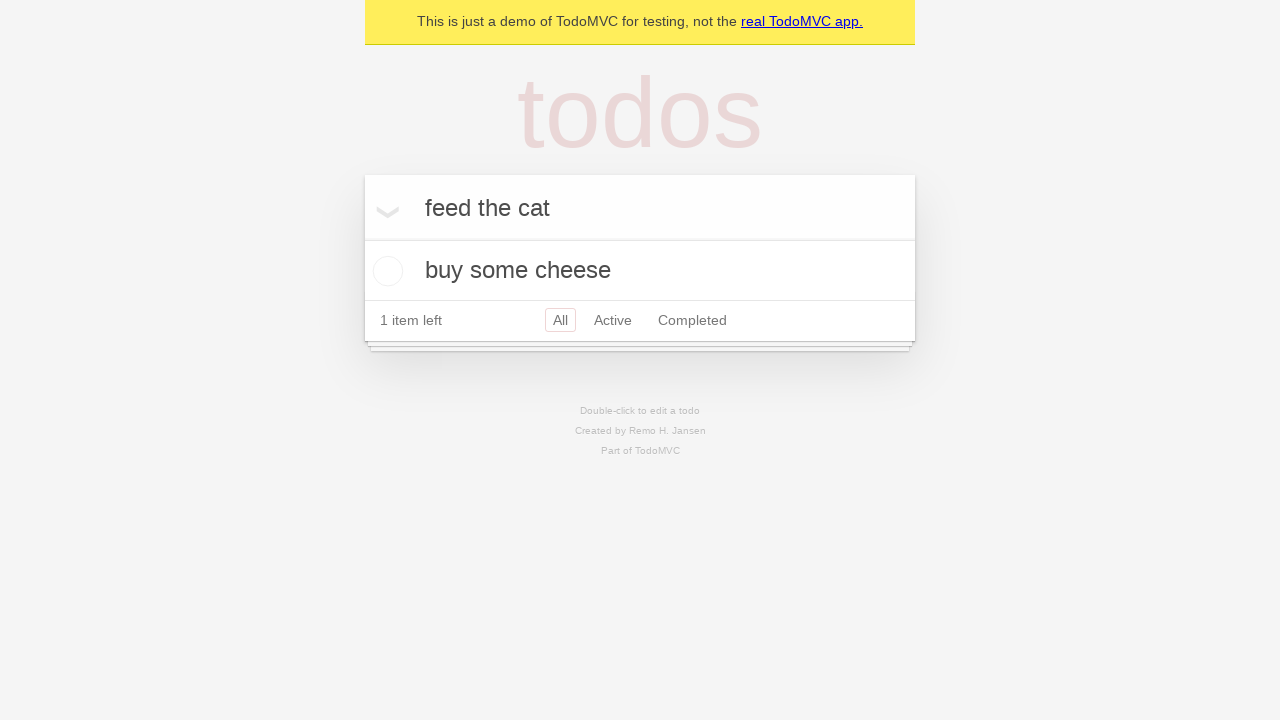

Pressed Enter to add todo 'feed the cat' on internal:attr=[placeholder="What needs to be done?"i]
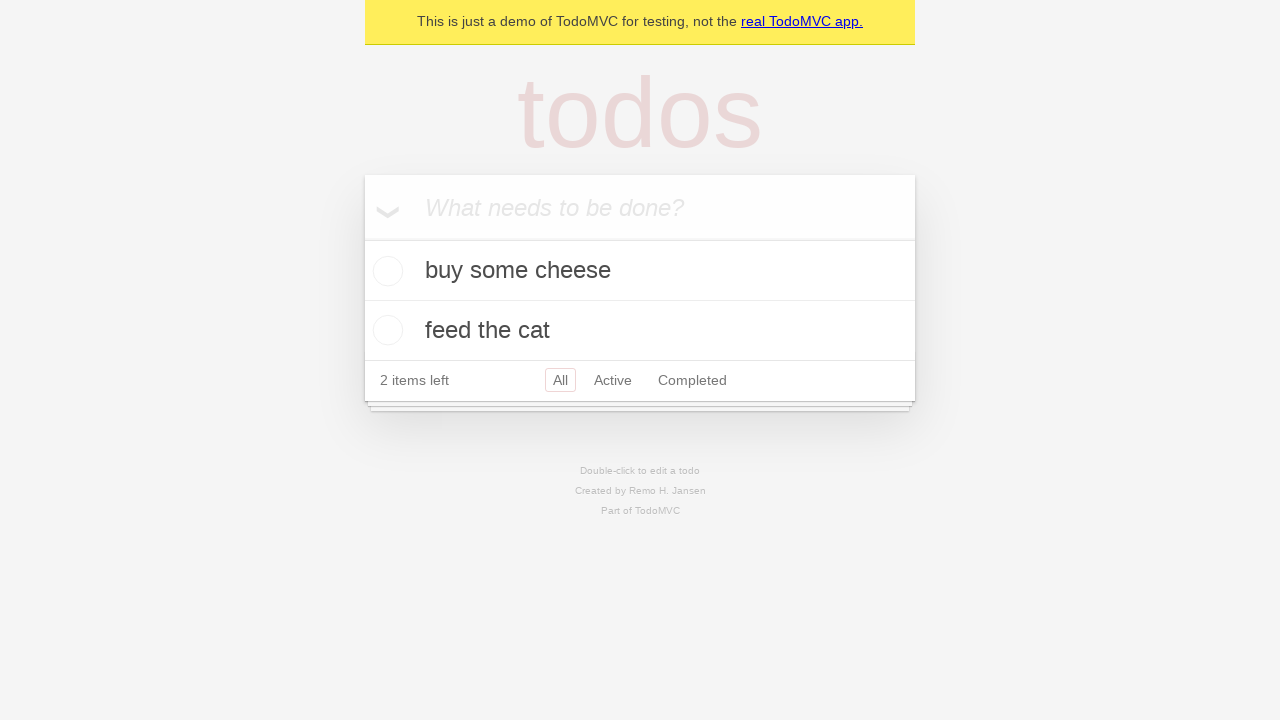

Filled todo input with 'book a doctors appointment' on internal:attr=[placeholder="What needs to be done?"i]
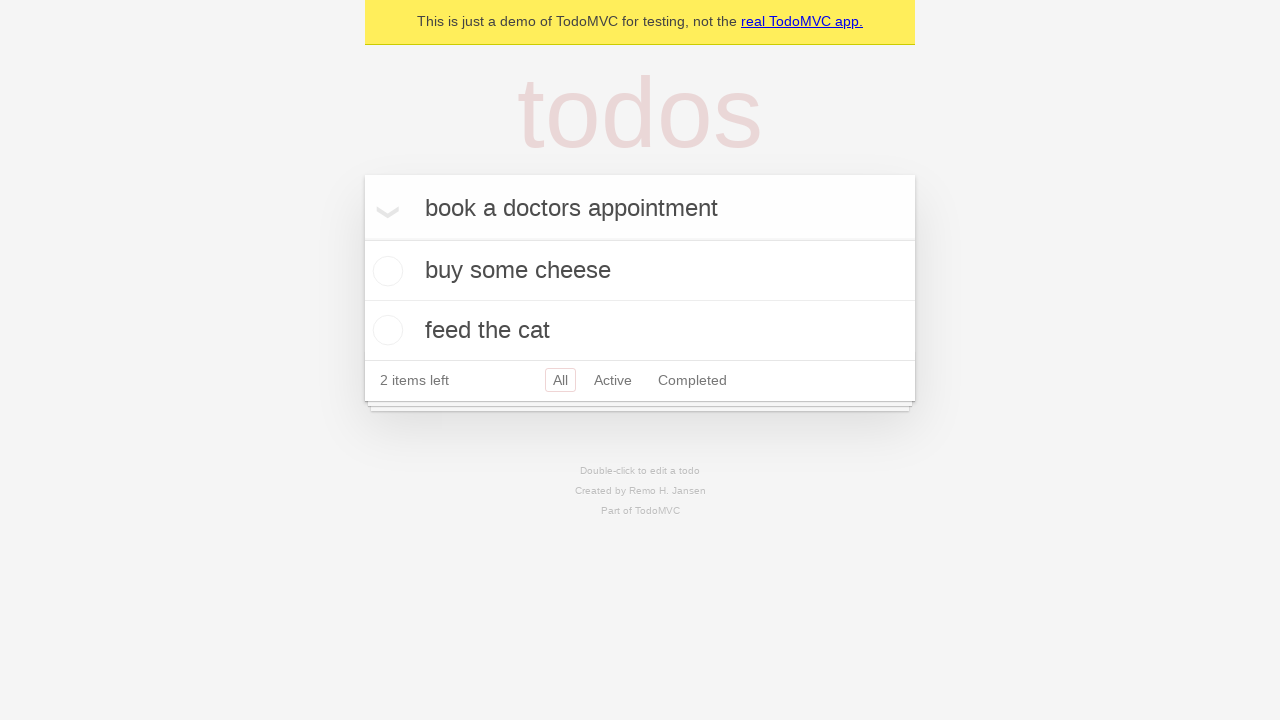

Pressed Enter to add todo 'book a doctors appointment' on internal:attr=[placeholder="What needs to be done?"i]
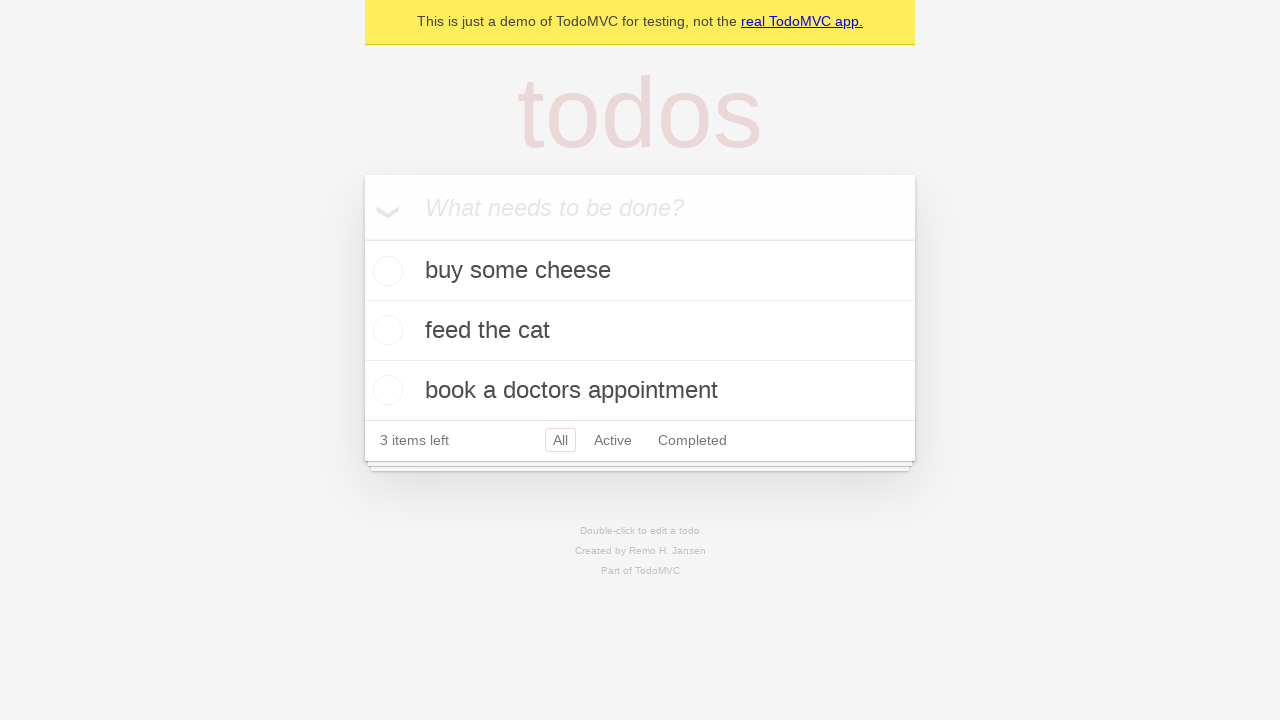

Clicked Active filter link at (613, 440) on internal:role=link[name="Active"i]
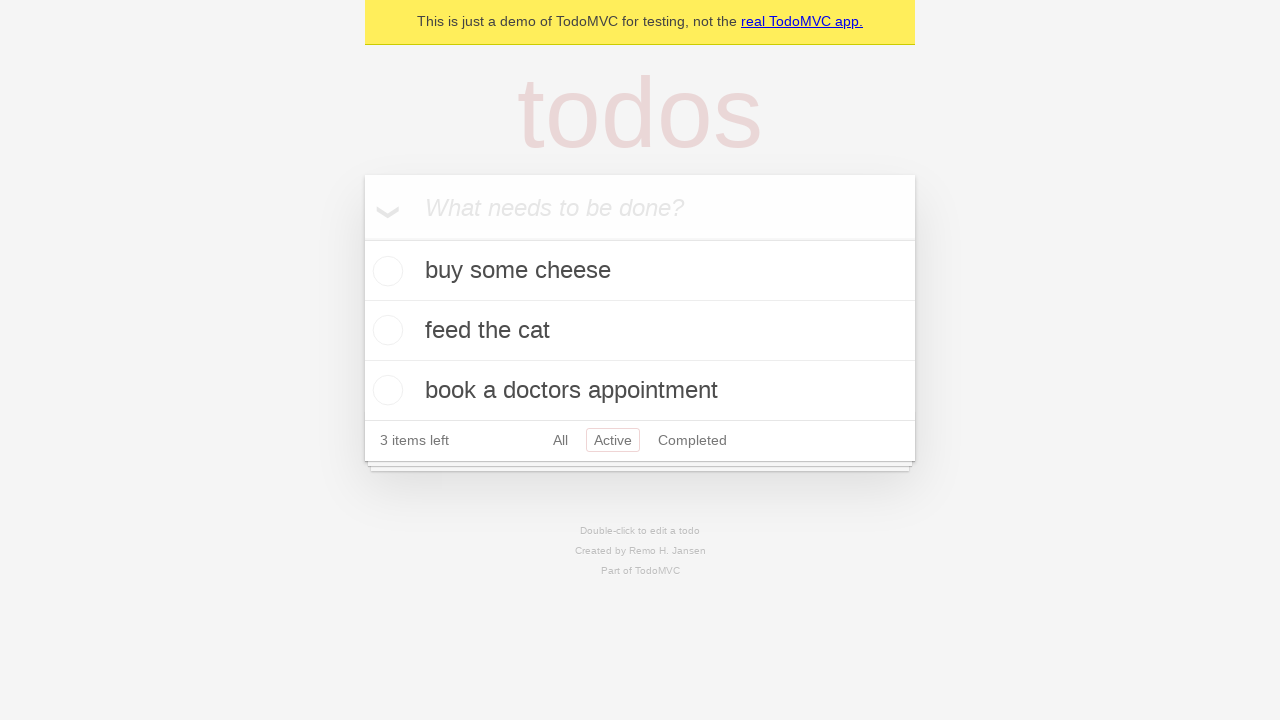

Clicked Completed filter link at (692, 440) on internal:role=link[name="Completed"i]
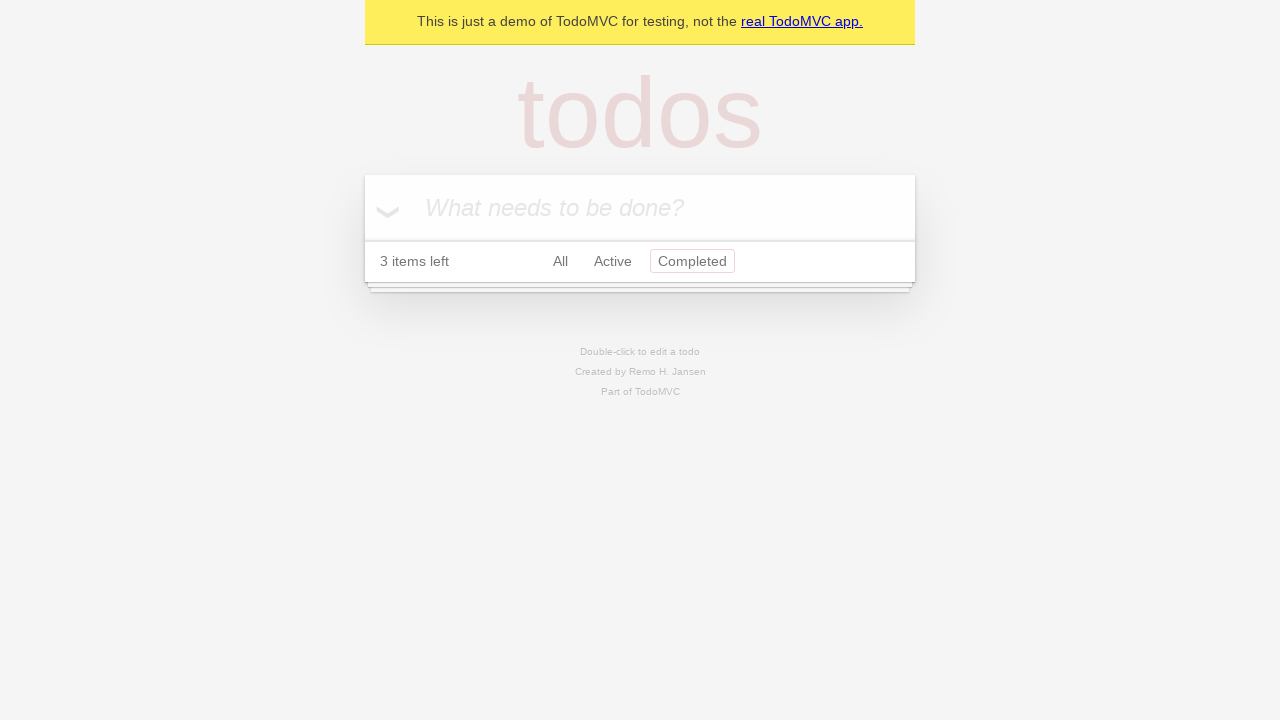

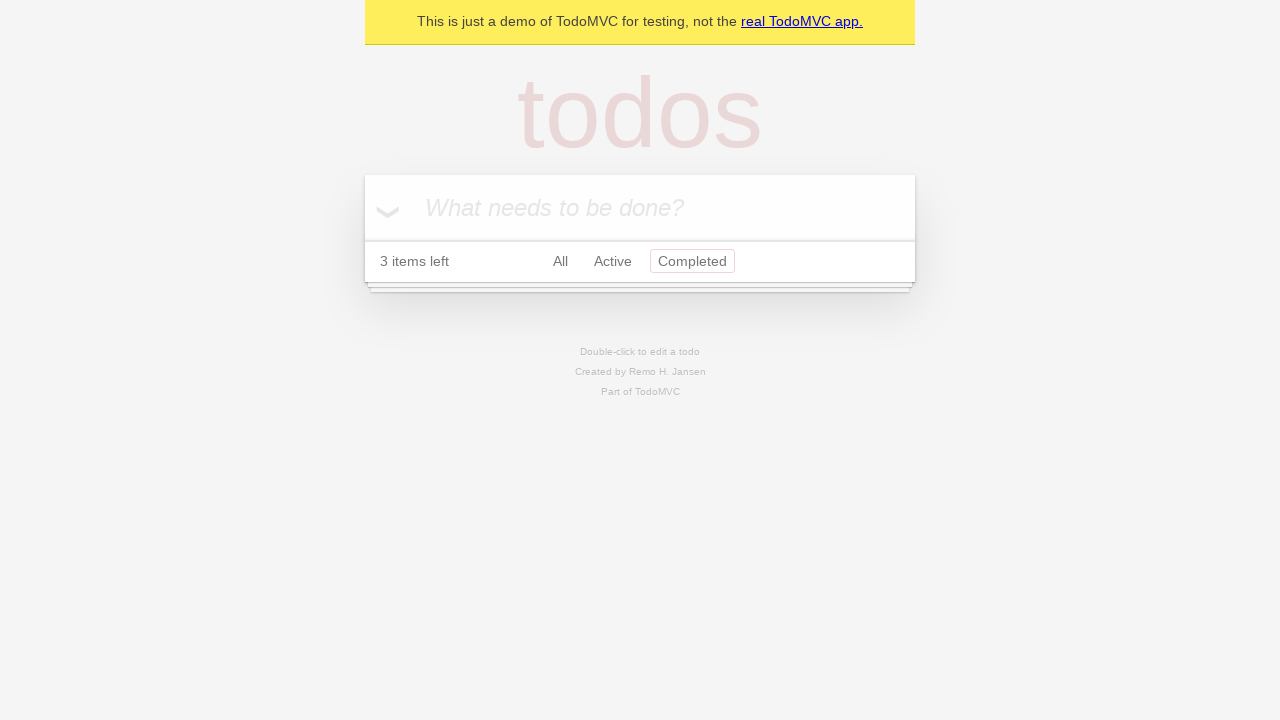